Clicks on the consultation button on the IT Hillel Dnipro homepage

Starting URL: https://dnipro.ithillel.ua/

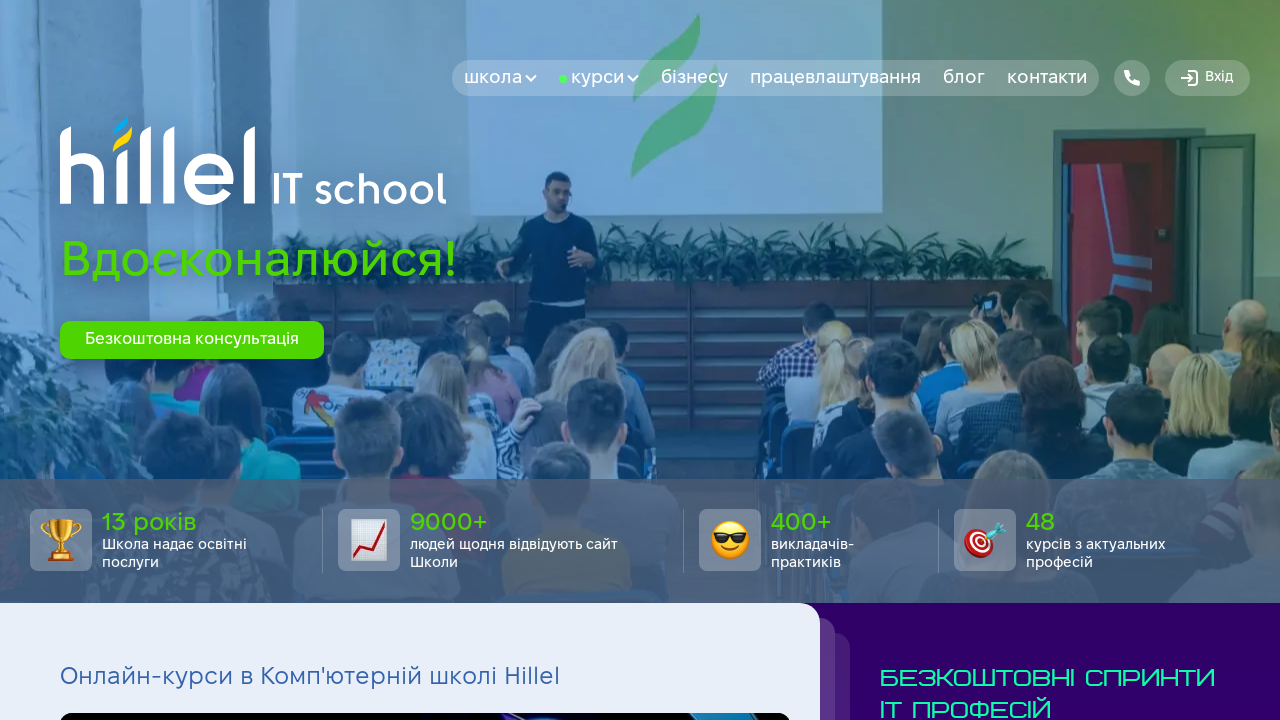

Navigated to IT Hillel Dnipro homepage
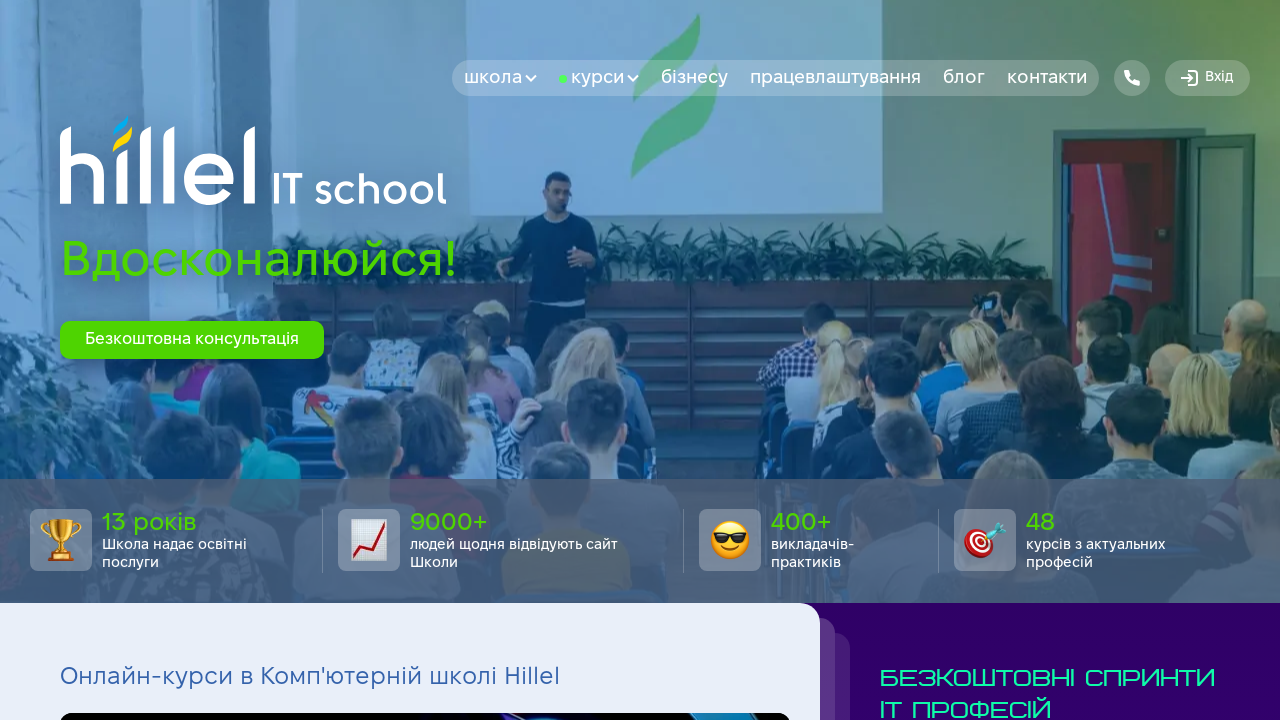

Clicked consultation button on IT Hillel Dnipro homepage at (192, 340) on #btn-consultation-hero
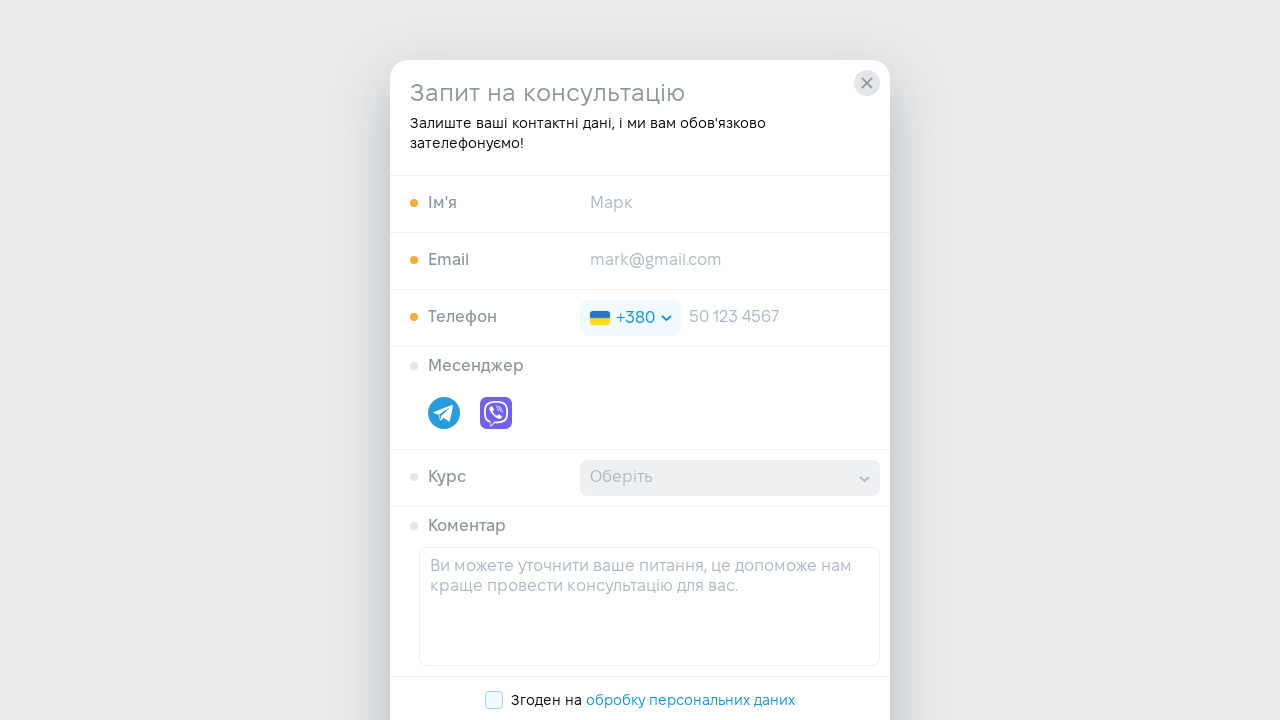

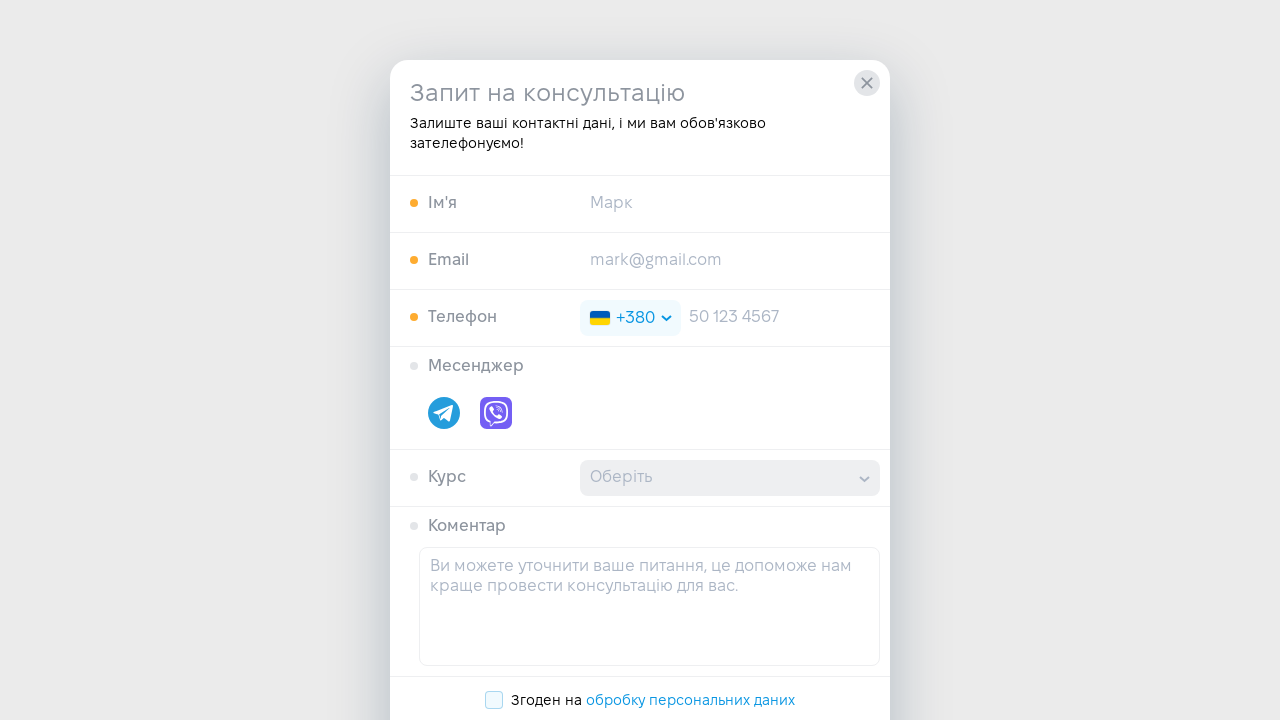